Tests a slow calculator application by setting a delay value, performing an addition operation (7 + 8), and verifying the result equals 15.

Starting URL: https://bonigarcia.dev/selenium-webdriver-java/slow-calculator.html

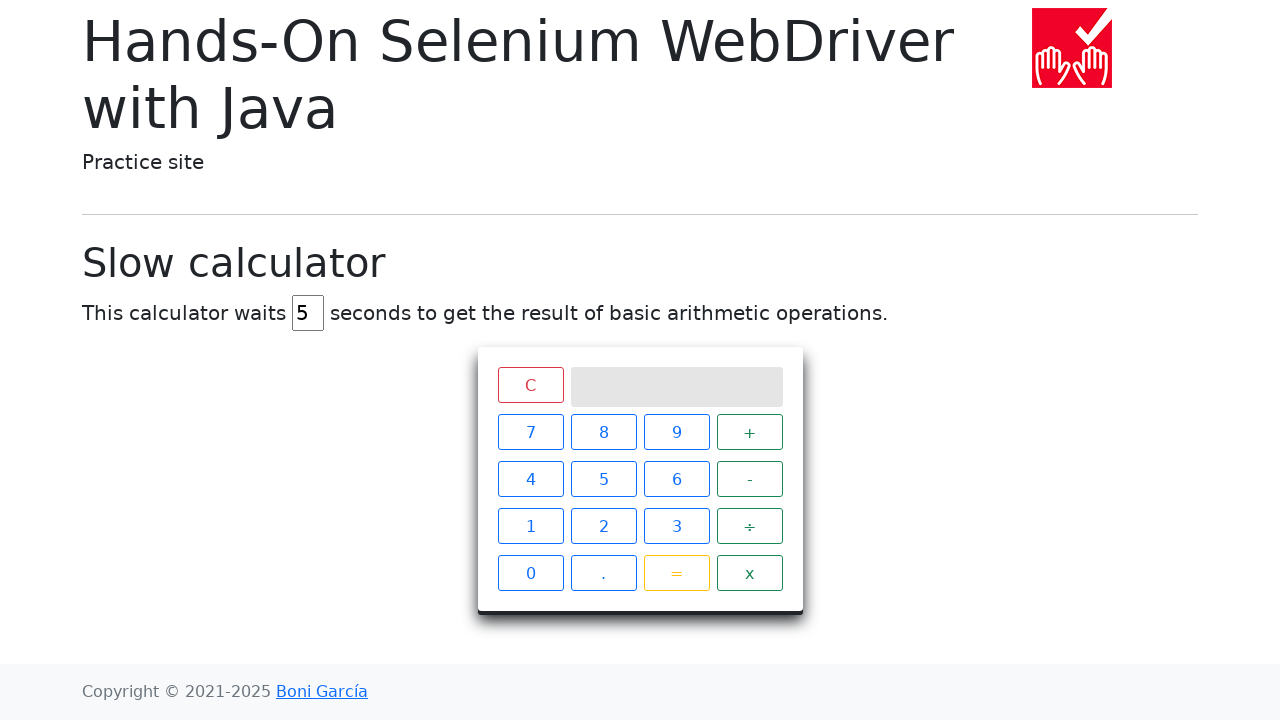

Navigated to slow calculator application
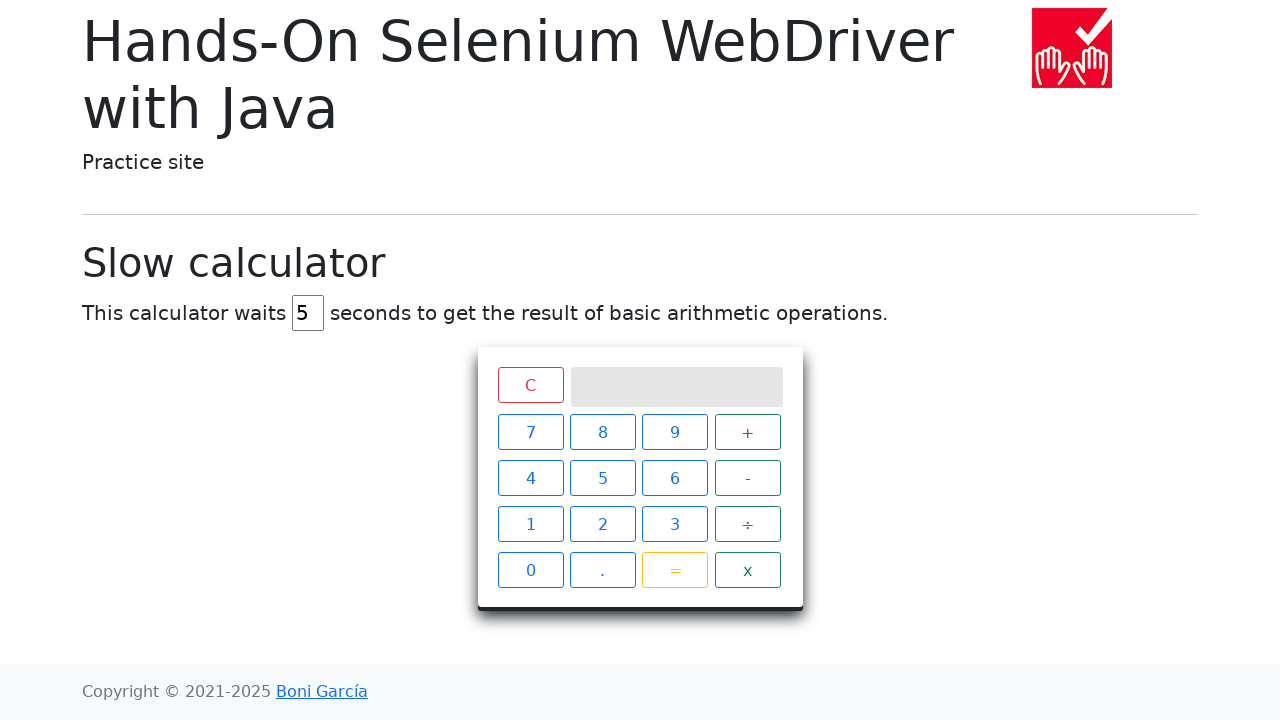

Cleared the delay input field on #delay
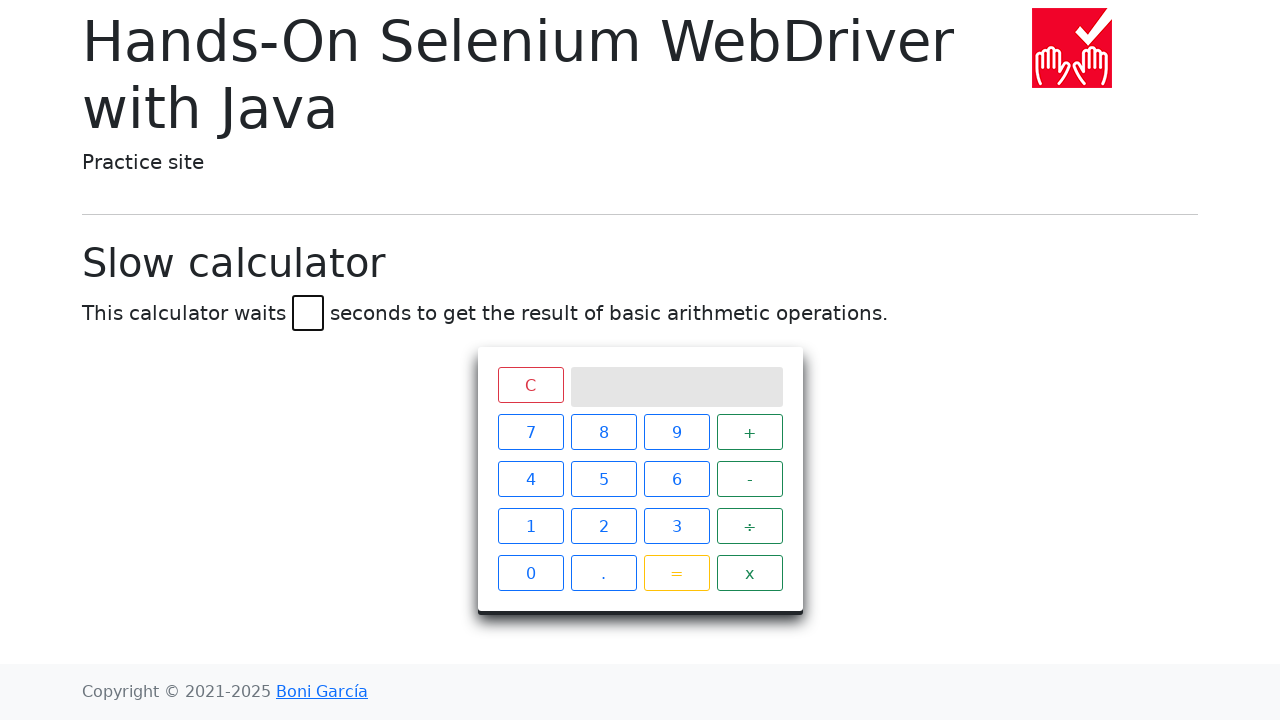

Set delay value to 45 seconds on #delay
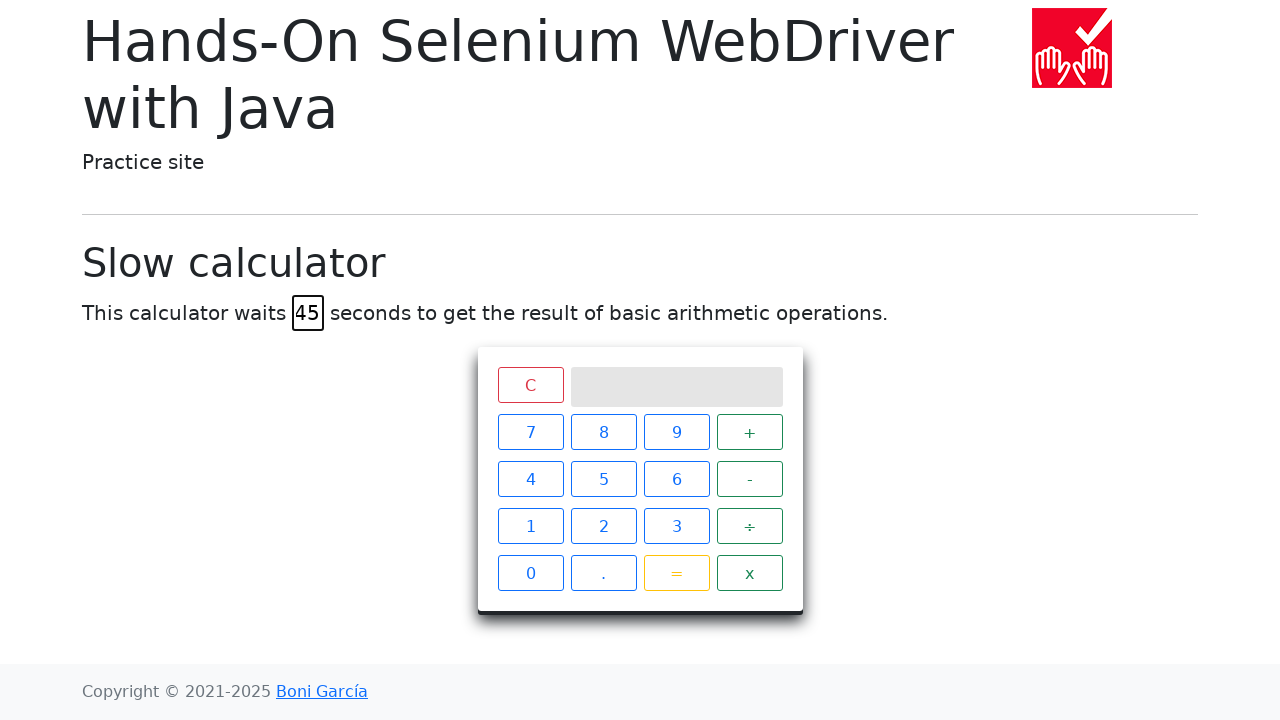

Clicked calculator button 7 (first number) at (530, 432) on #calculator > div.keys > span:nth-child(1)
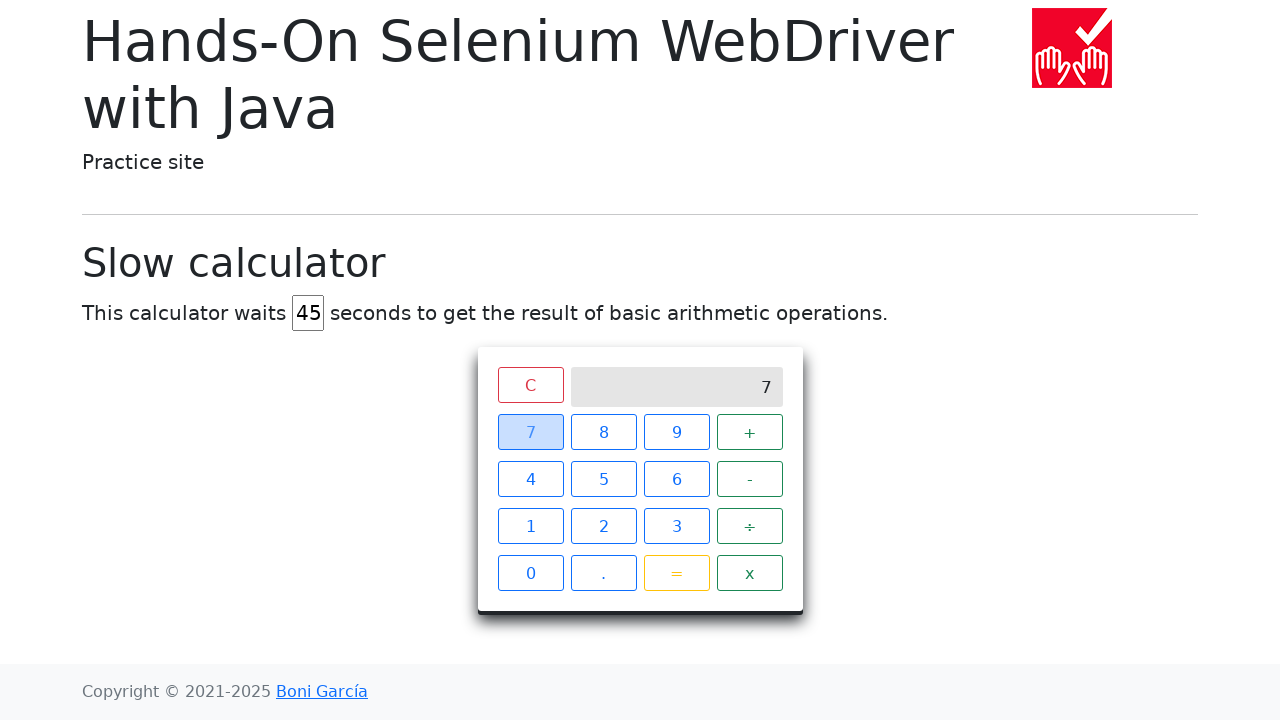

Clicked the + operator at (750, 432) on span.operator:nth-child(4)
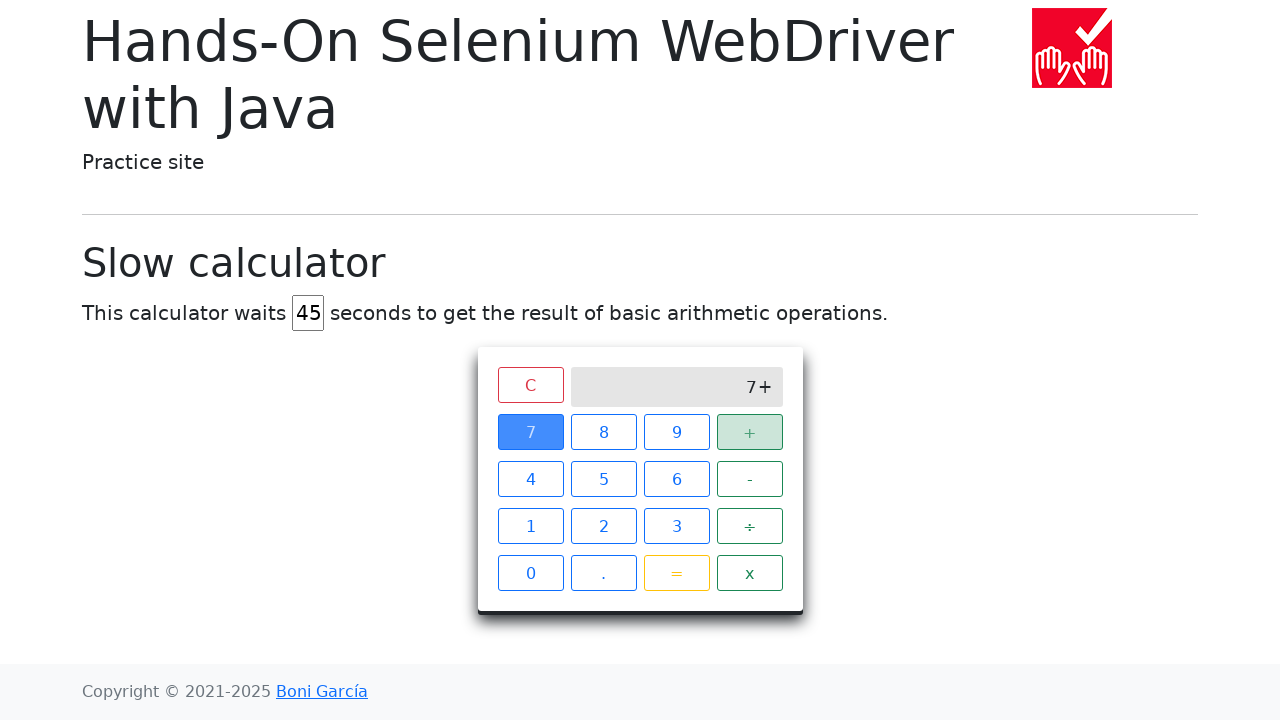

Clicked calculator button 8 (second number) at (604, 432) on span.btn:nth-child(2)
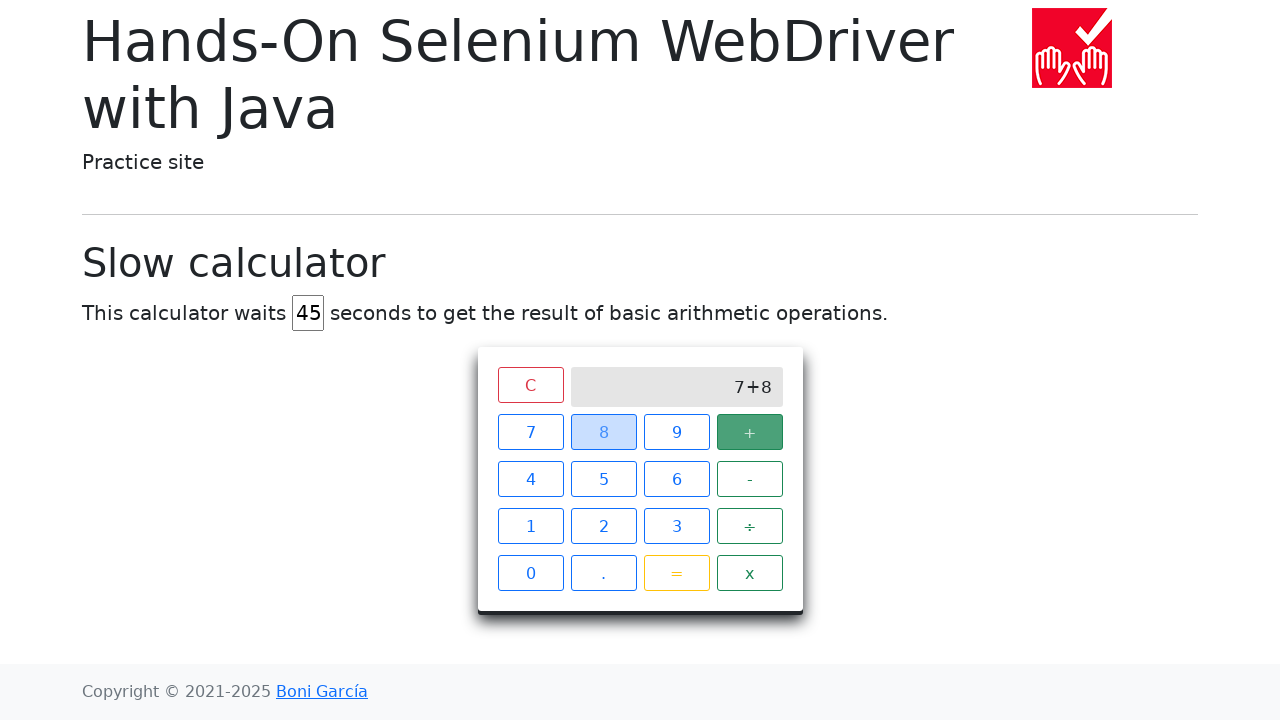

Clicked the equals button at (676, 573) on span.btn:nth-child(15)
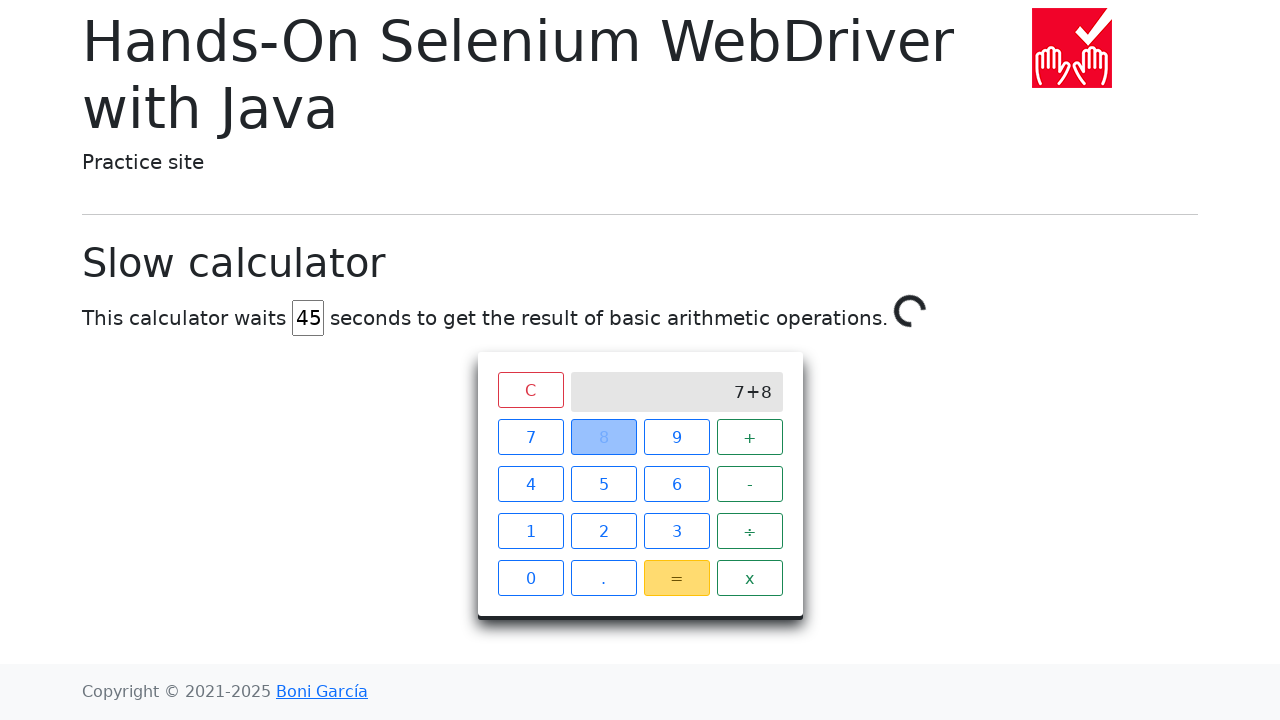

Calculator result appeared and equals 15
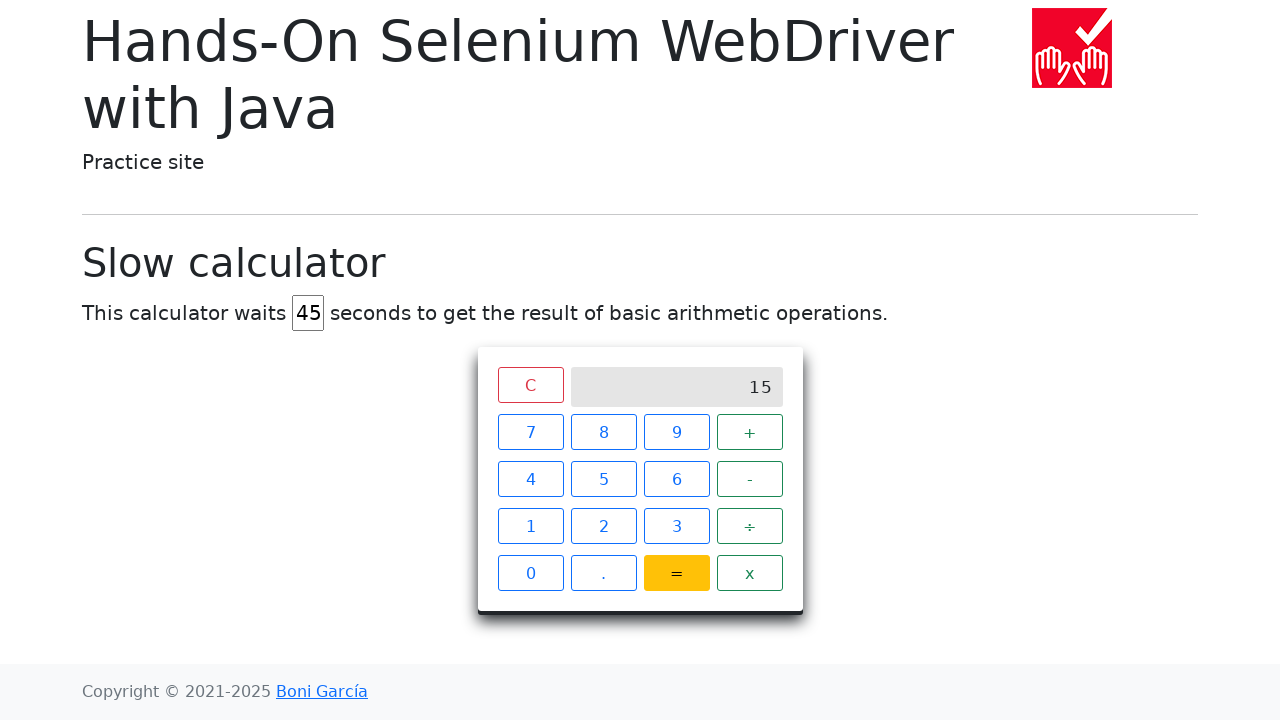

Retrieved result text from calculator screen
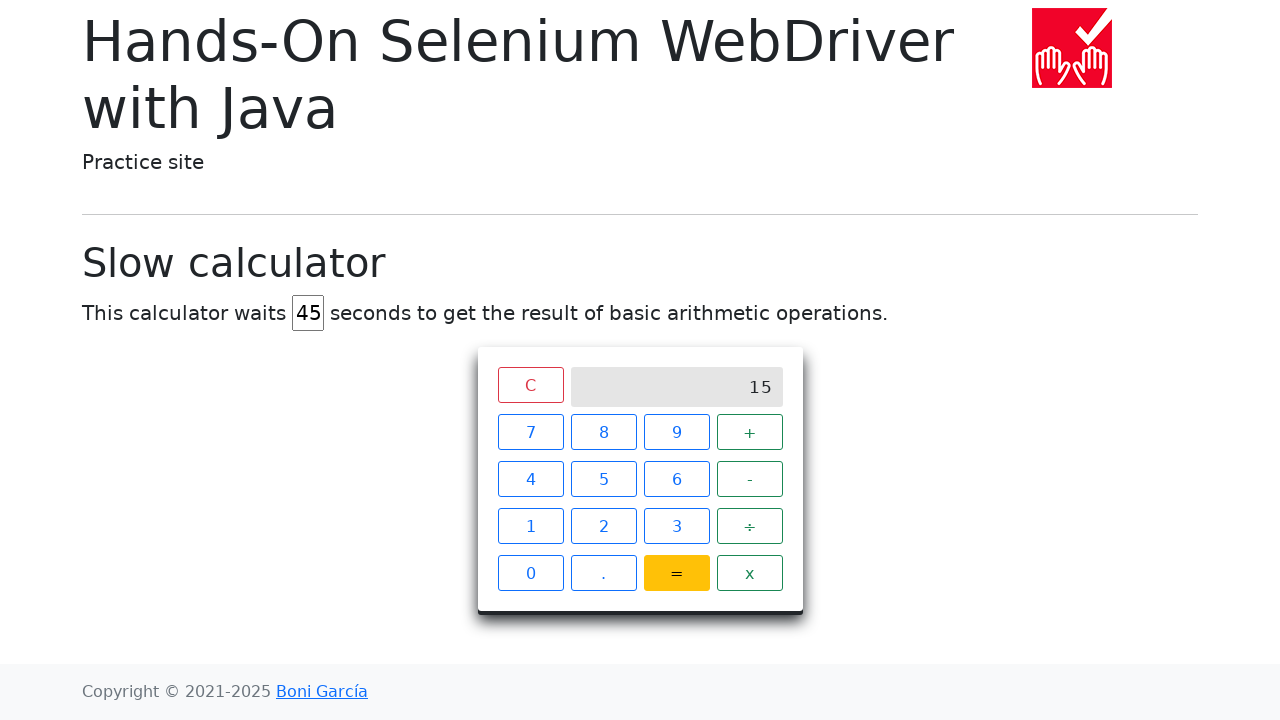

Verified that 7 + 8 equals 15
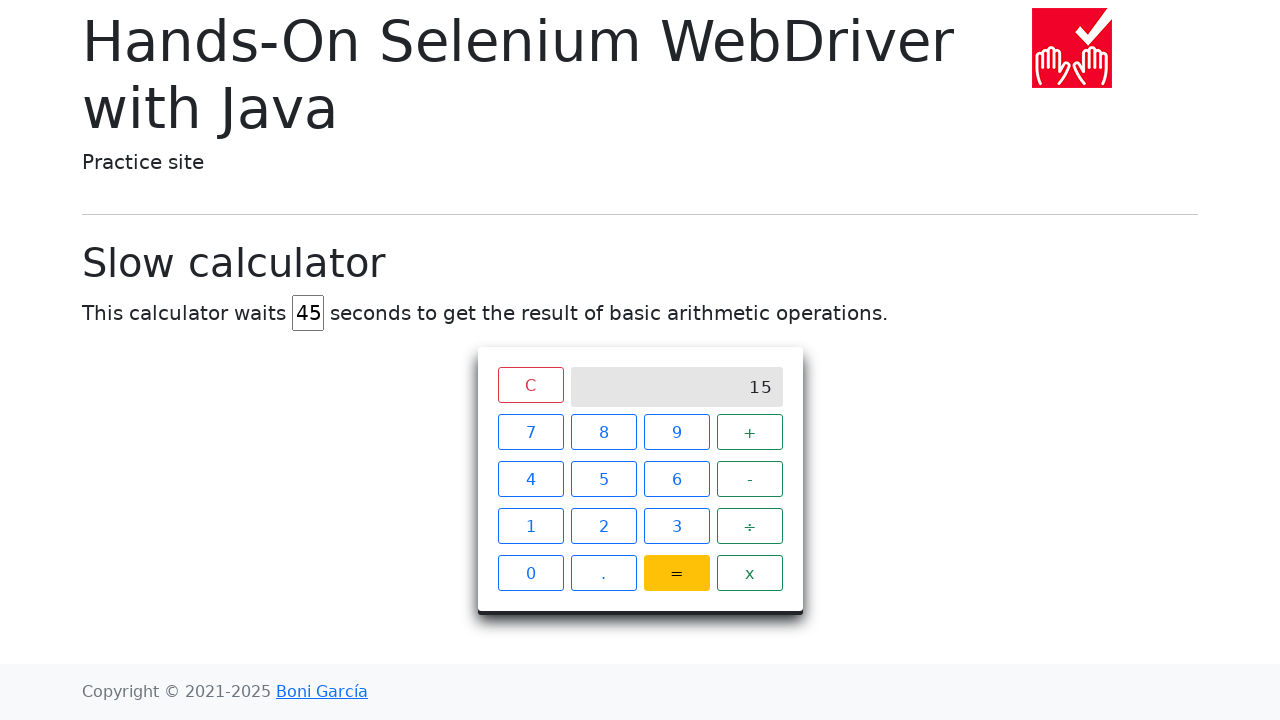

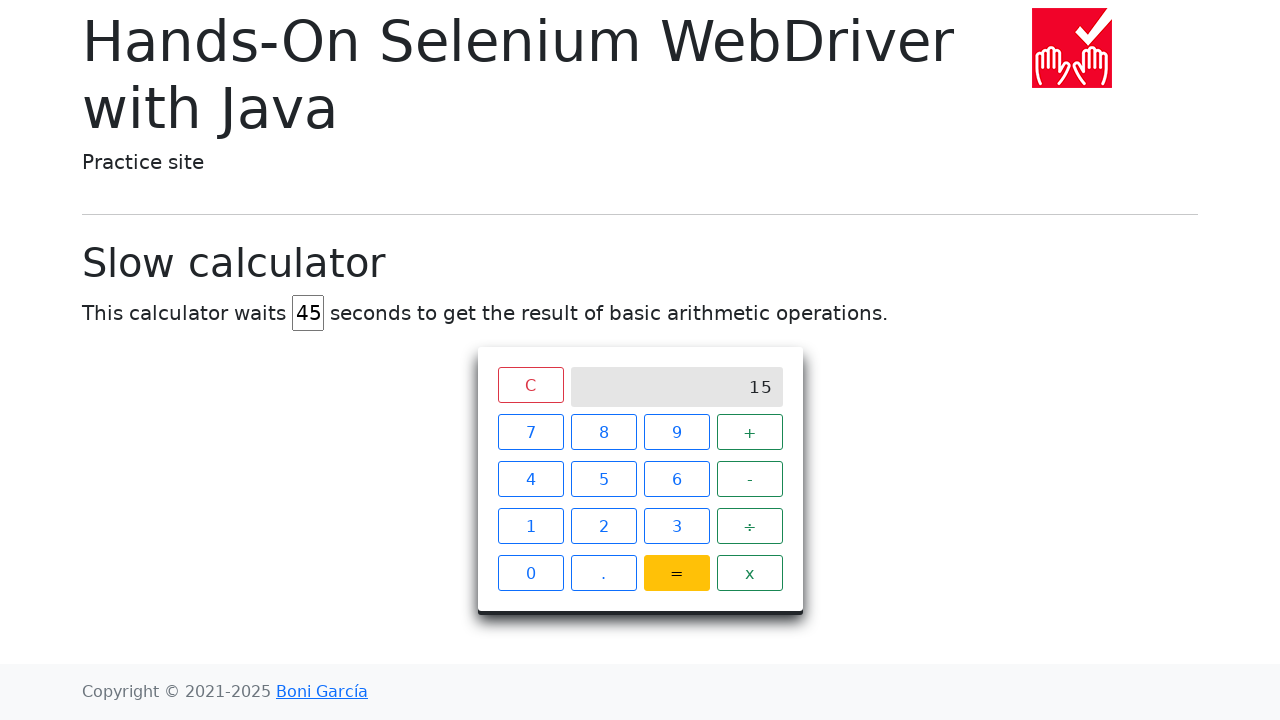